Tests filtering to display only active (non-completed) items

Starting URL: https://demo.playwright.dev/todomvc

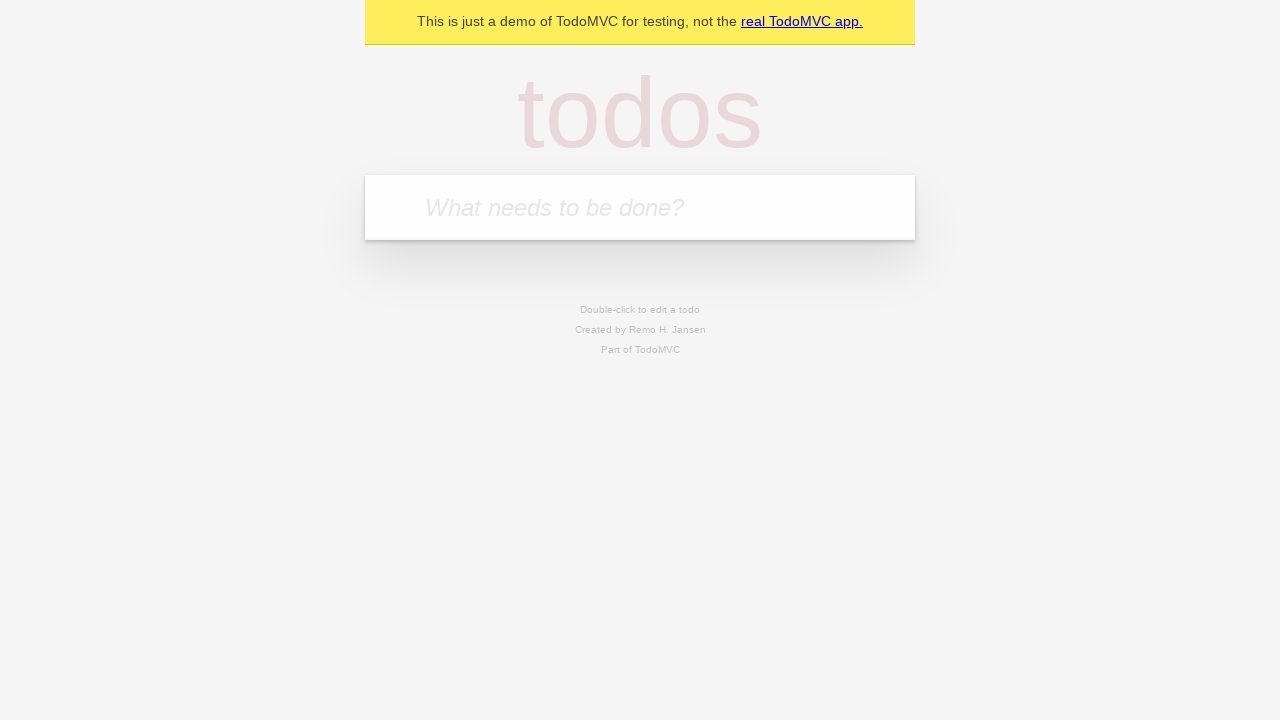

Filled todo input with 'buy some cheese' on internal:attr=[placeholder="What needs to be done?"i]
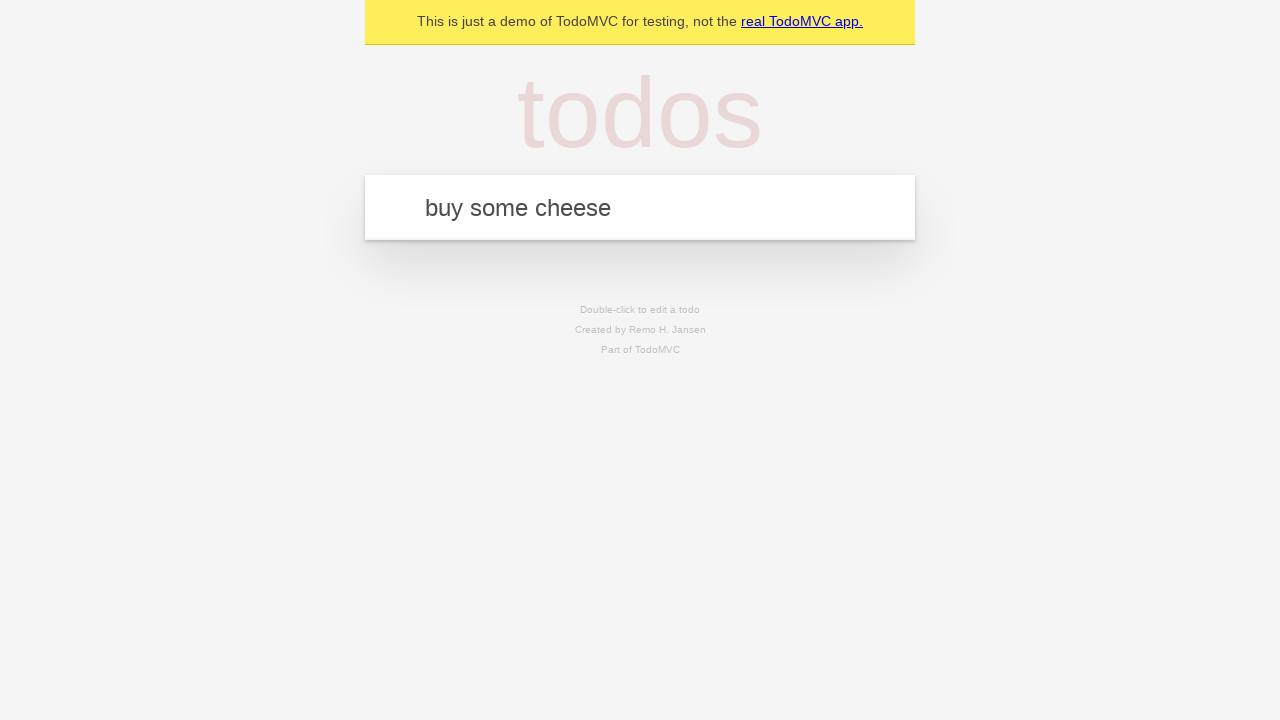

Pressed Enter to create todo 'buy some cheese' on internal:attr=[placeholder="What needs to be done?"i]
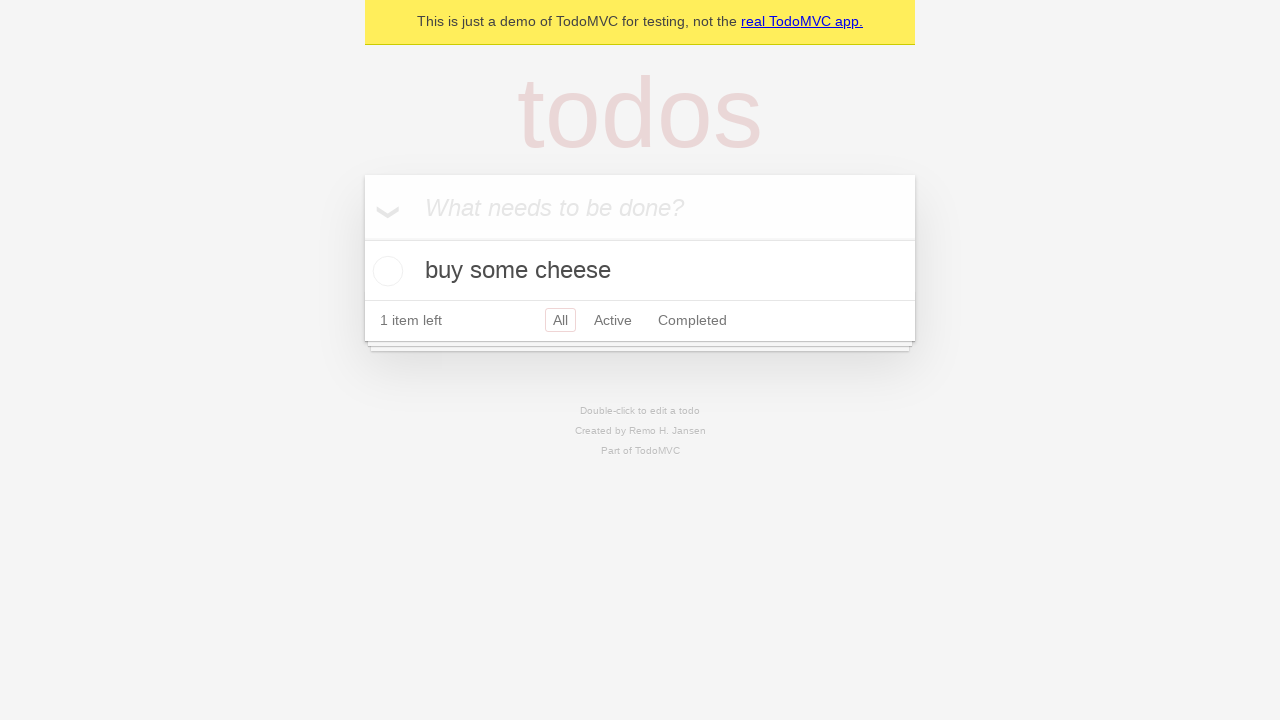

Filled todo input with 'feed the cat' on internal:attr=[placeholder="What needs to be done?"i]
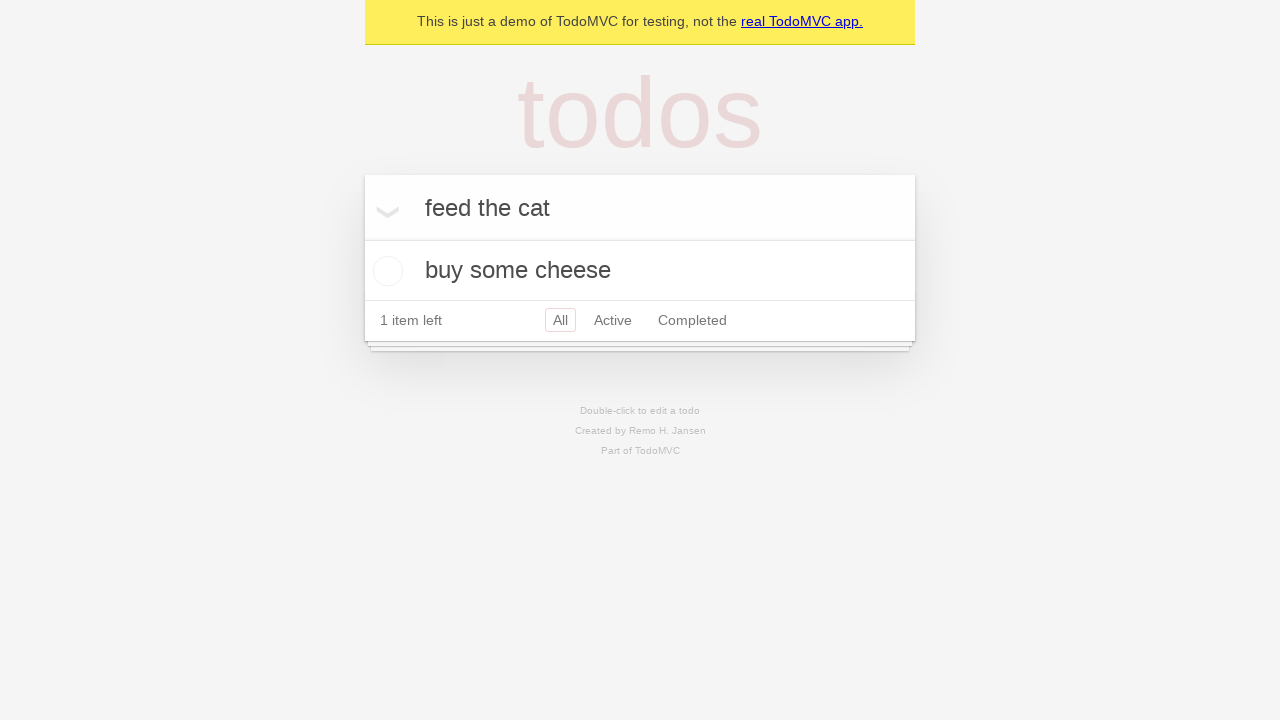

Pressed Enter to create todo 'feed the cat' on internal:attr=[placeholder="What needs to be done?"i]
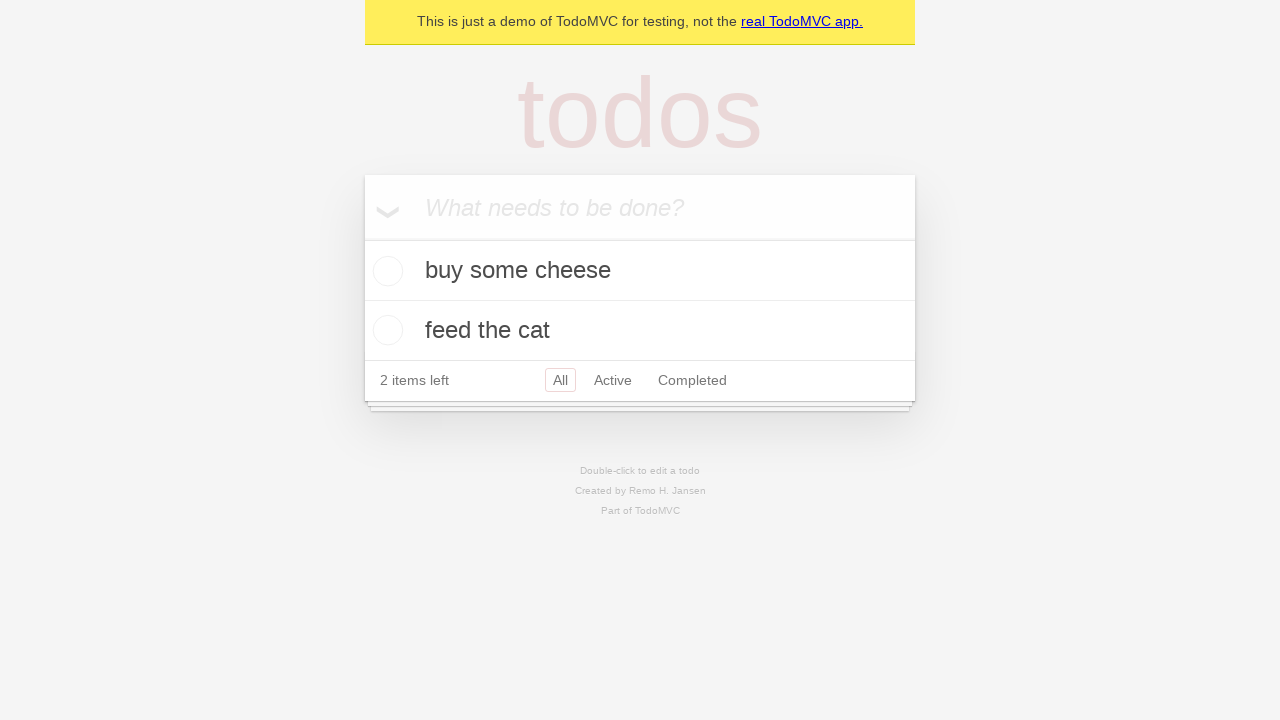

Filled todo input with 'book a doctors appointment' on internal:attr=[placeholder="What needs to be done?"i]
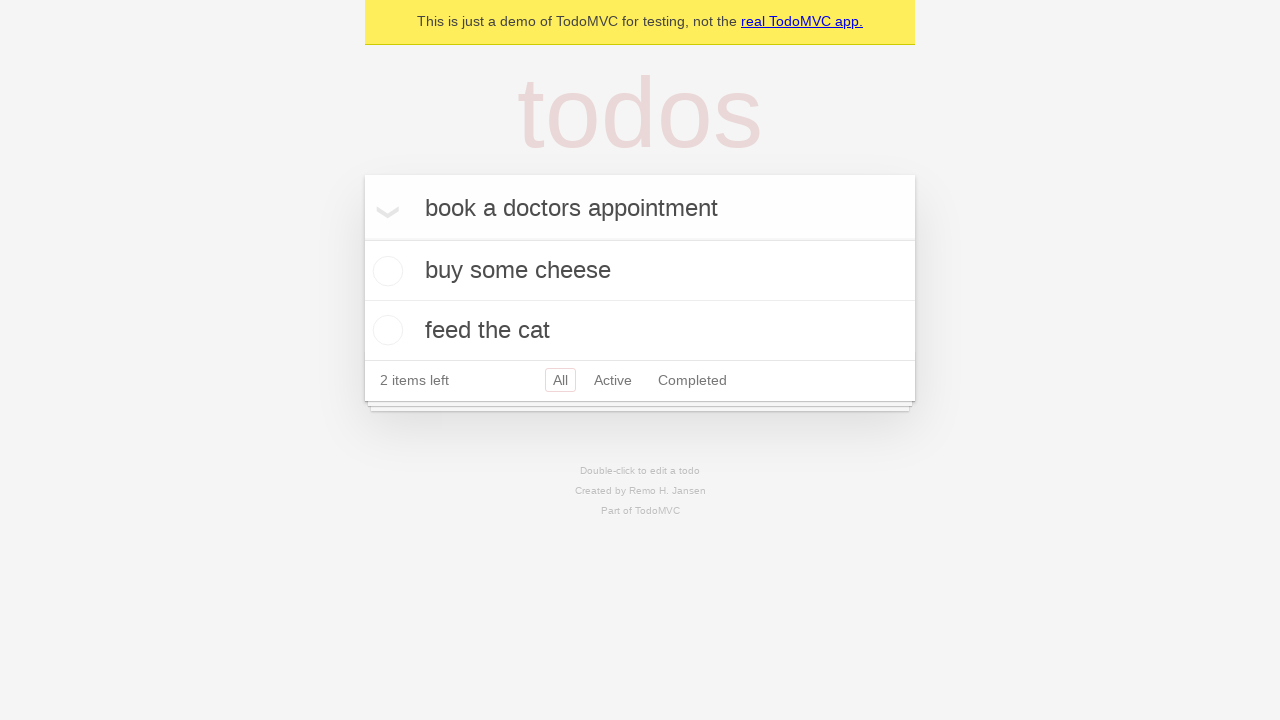

Pressed Enter to create todo 'book a doctors appointment' on internal:attr=[placeholder="What needs to be done?"i]
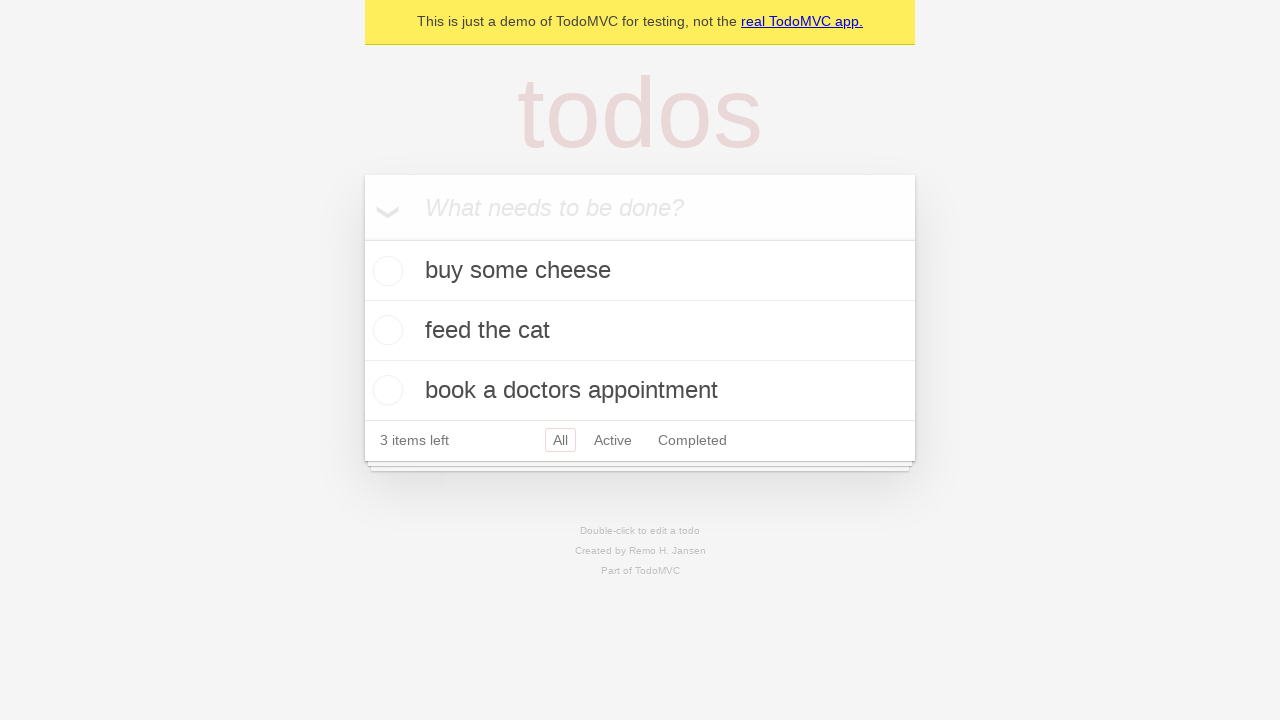

Marked second todo item as complete at (385, 330) on internal:testid=[data-testid="todo-item"s] >> nth=1 >> internal:role=checkbox
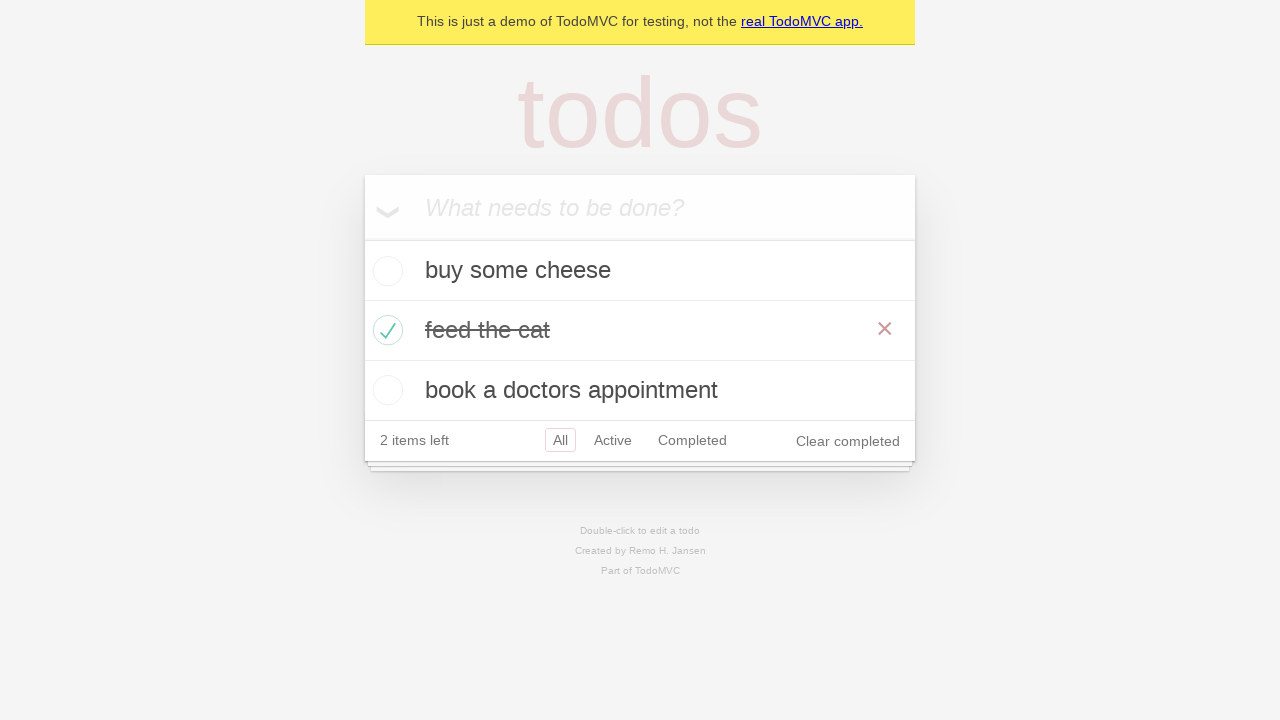

Clicked Active filter to display only active items at (613, 440) on internal:role=link[name="Active"i]
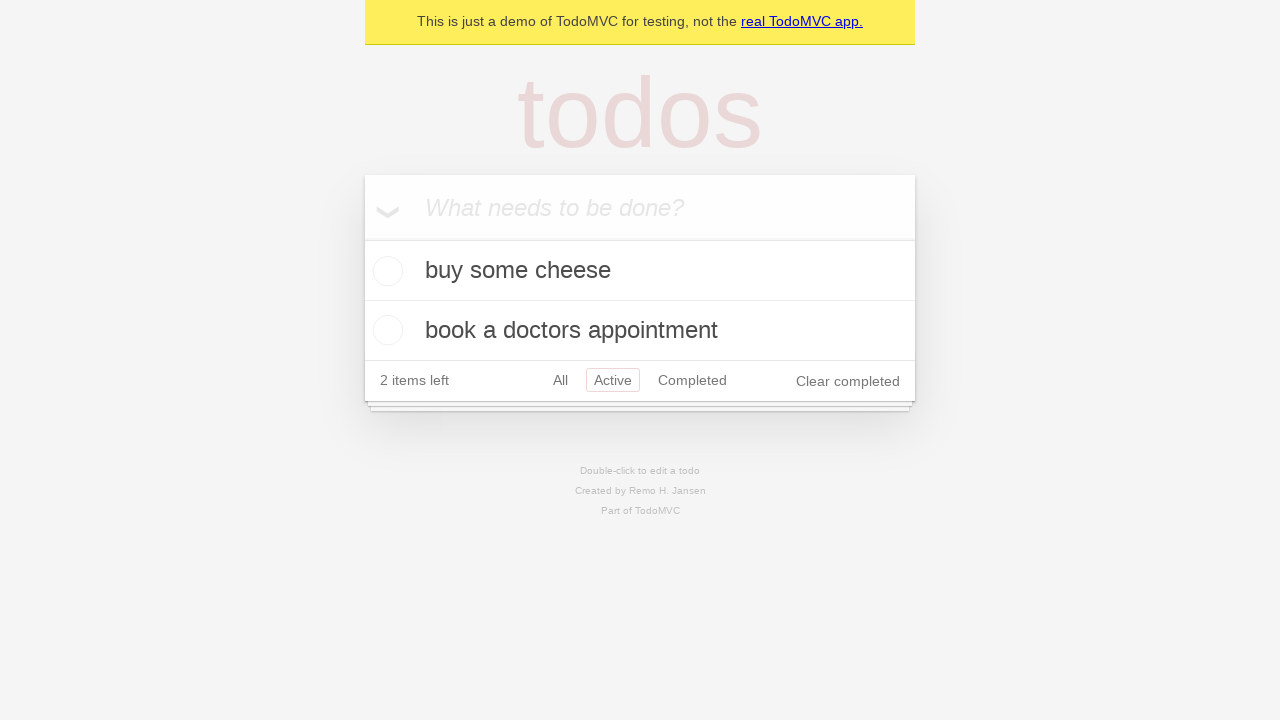

Verified that exactly 2 active items are now displayed
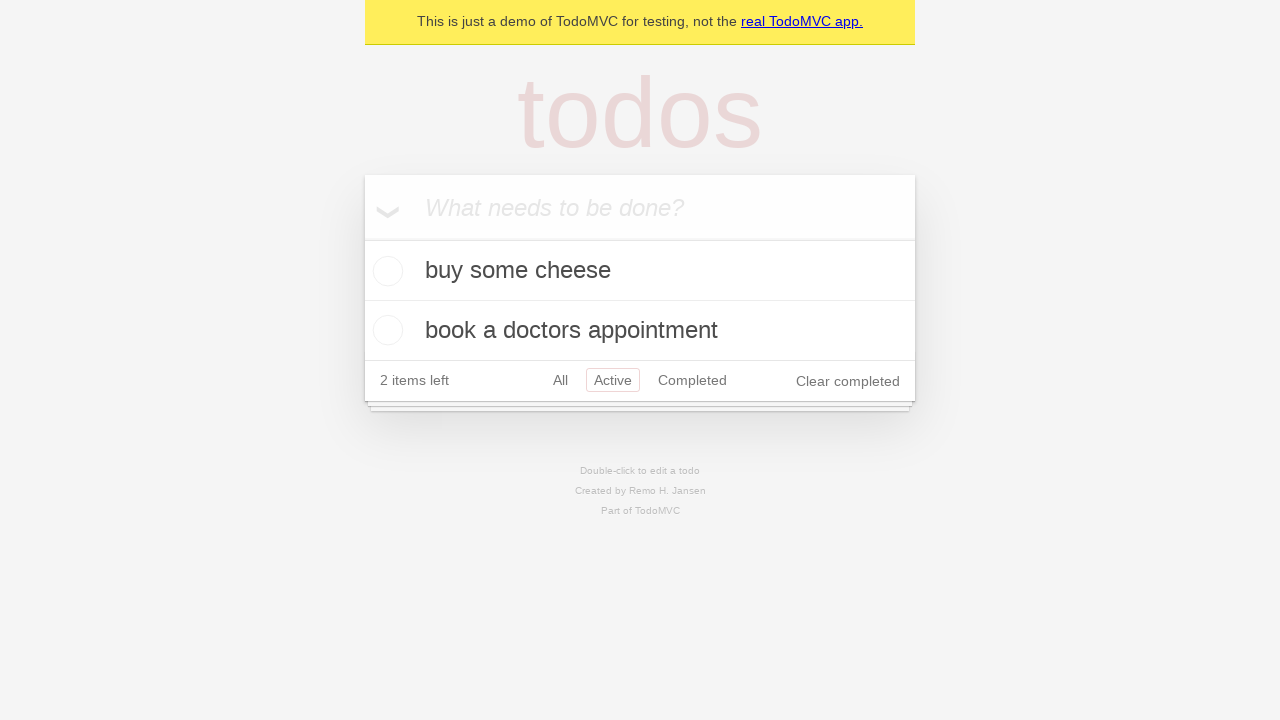

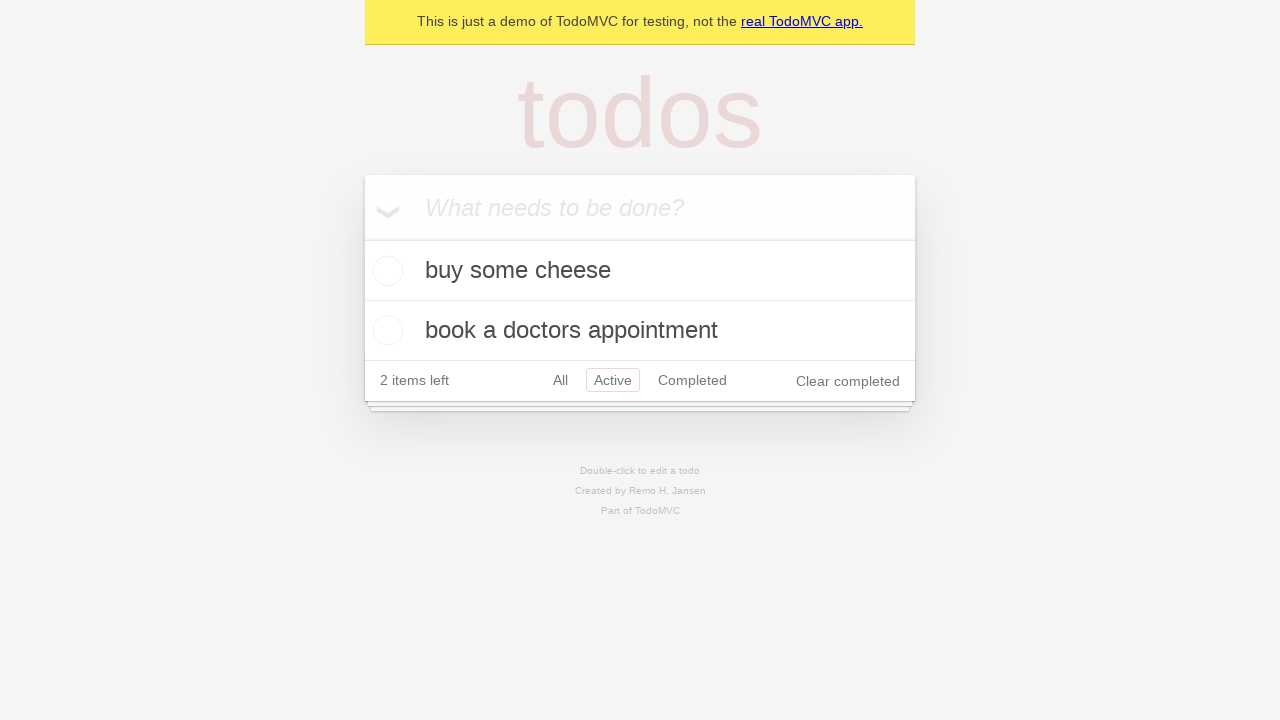